Tests navigation by clicking the "Get started" link and verifying the Installation heading is visible

Starting URL: https://playwright.dev/

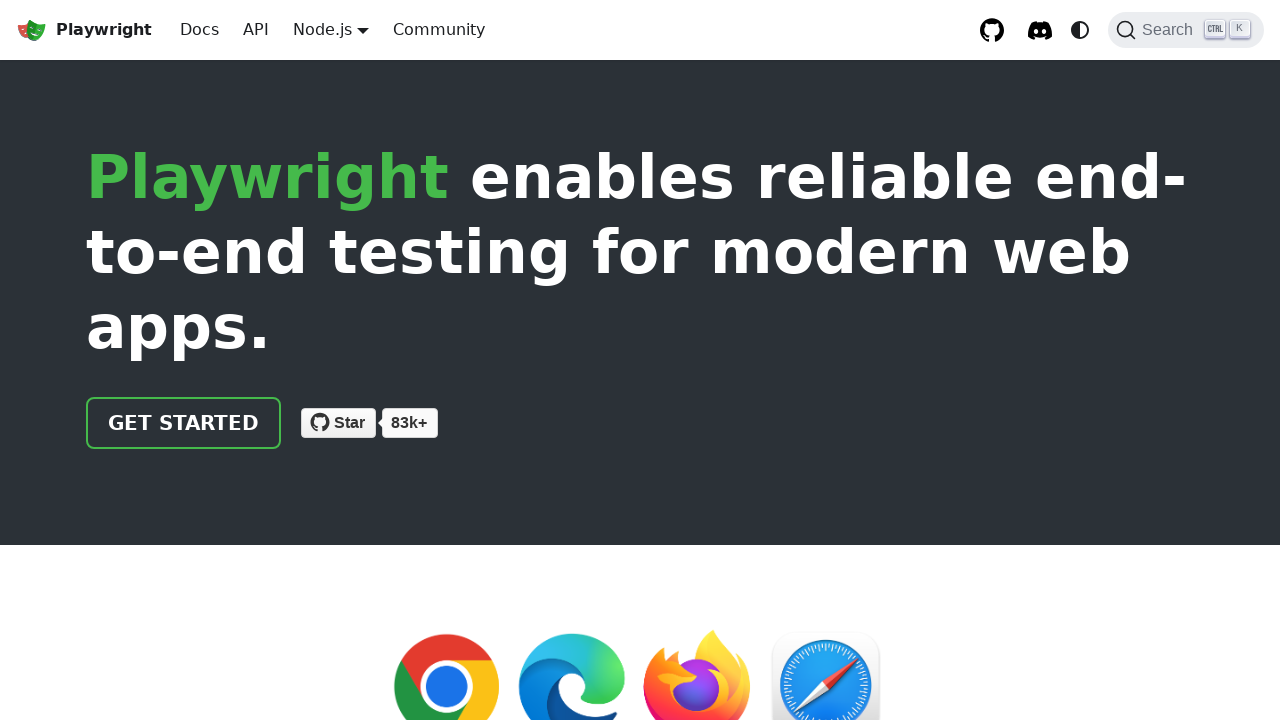

Clicked 'Get started' link at (184, 423) on internal:role=link[name="Get started"i]
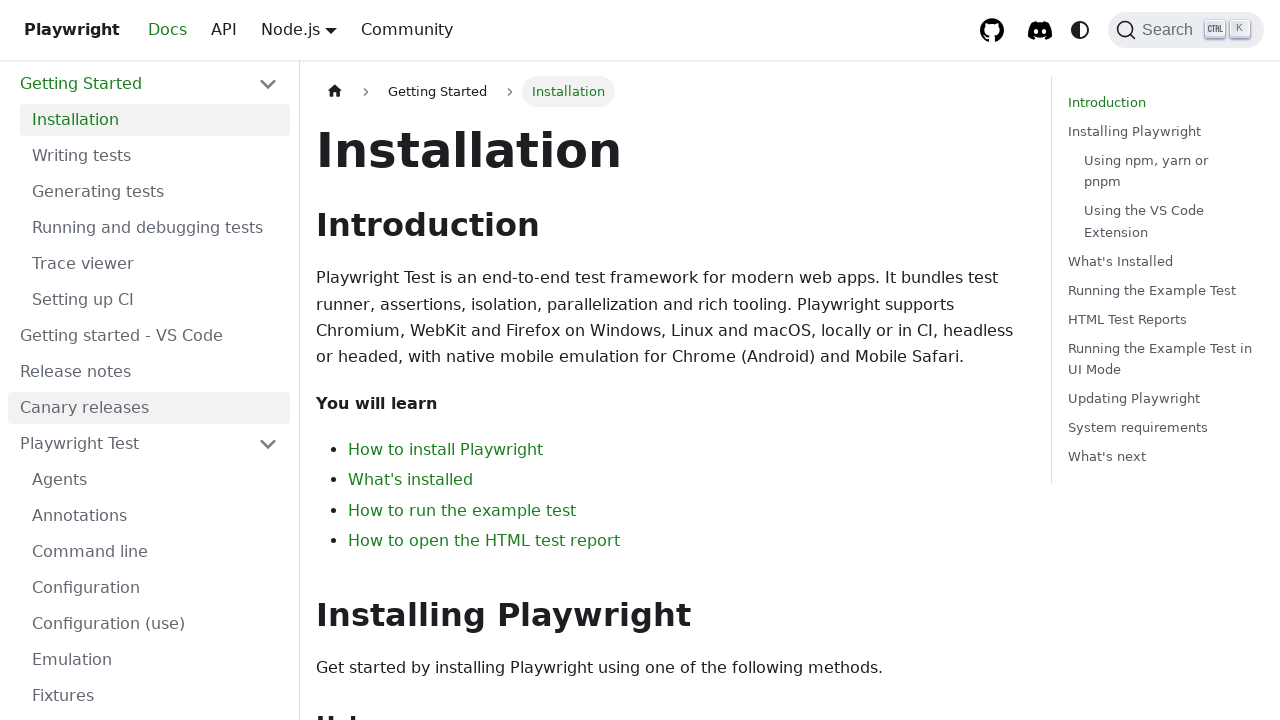

Installation heading is now visible
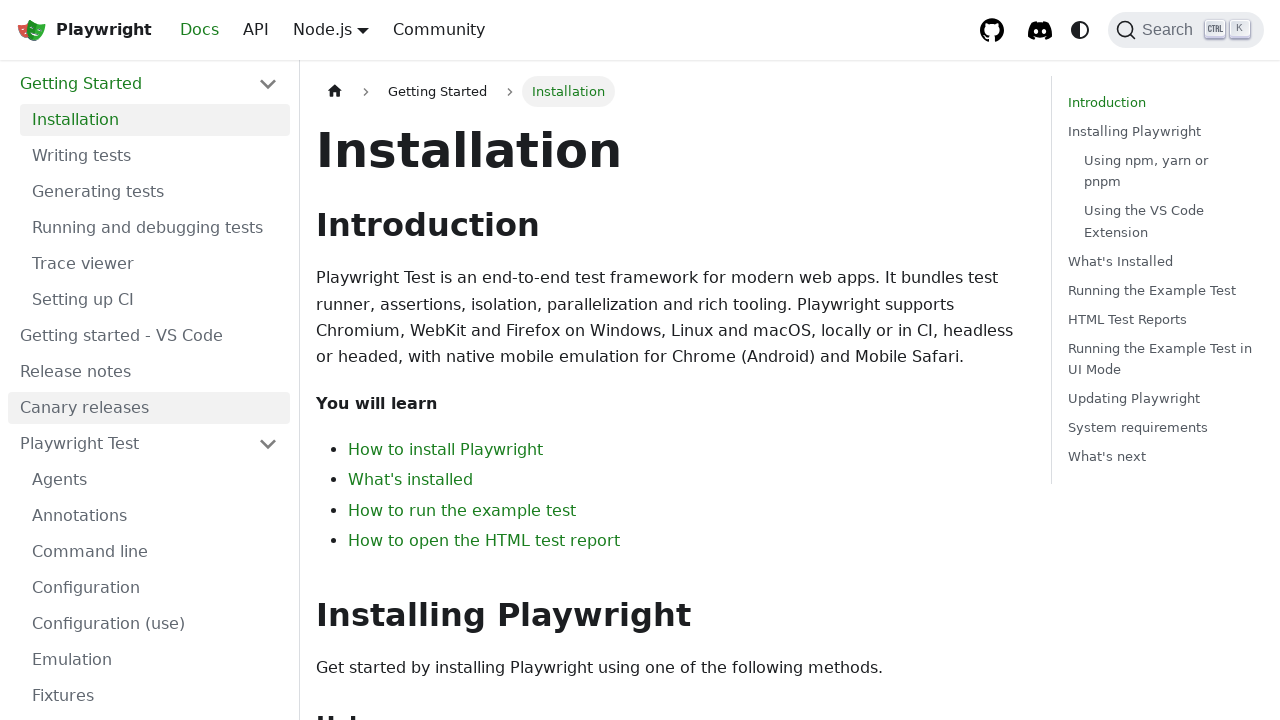

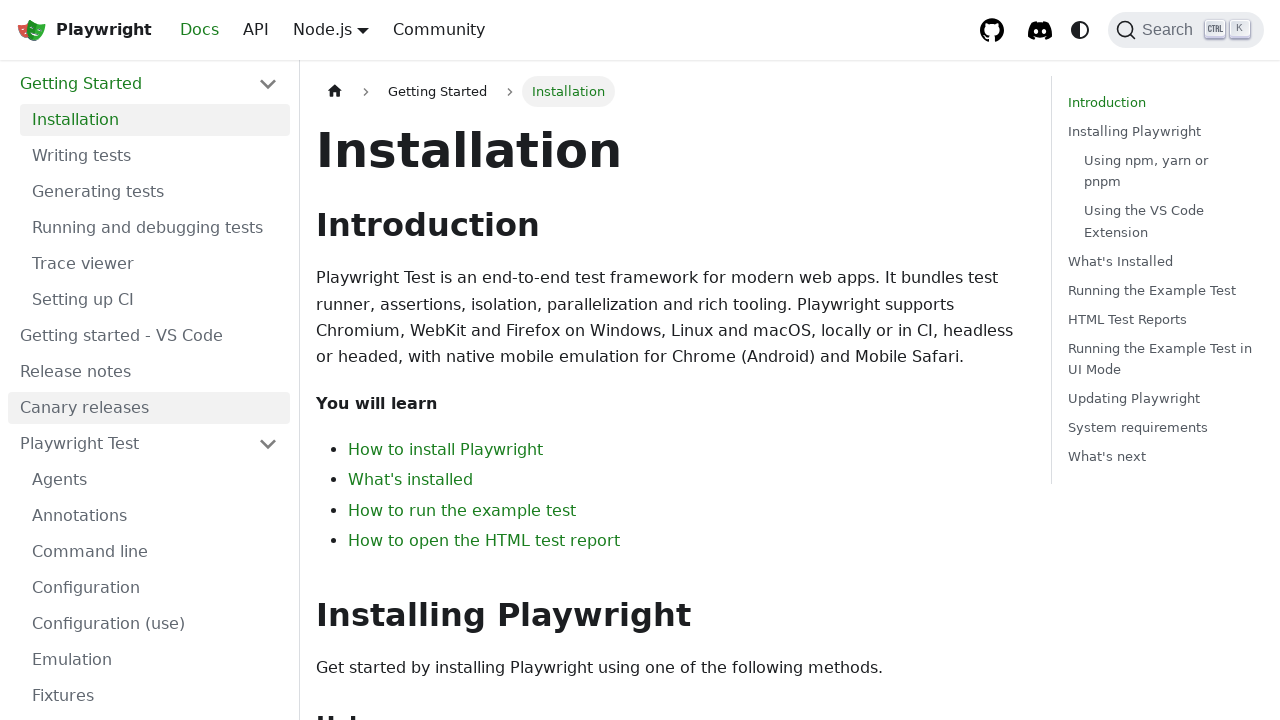